Navigates to RedBus website and performs window maximization

Starting URL: https://www.redbus.in

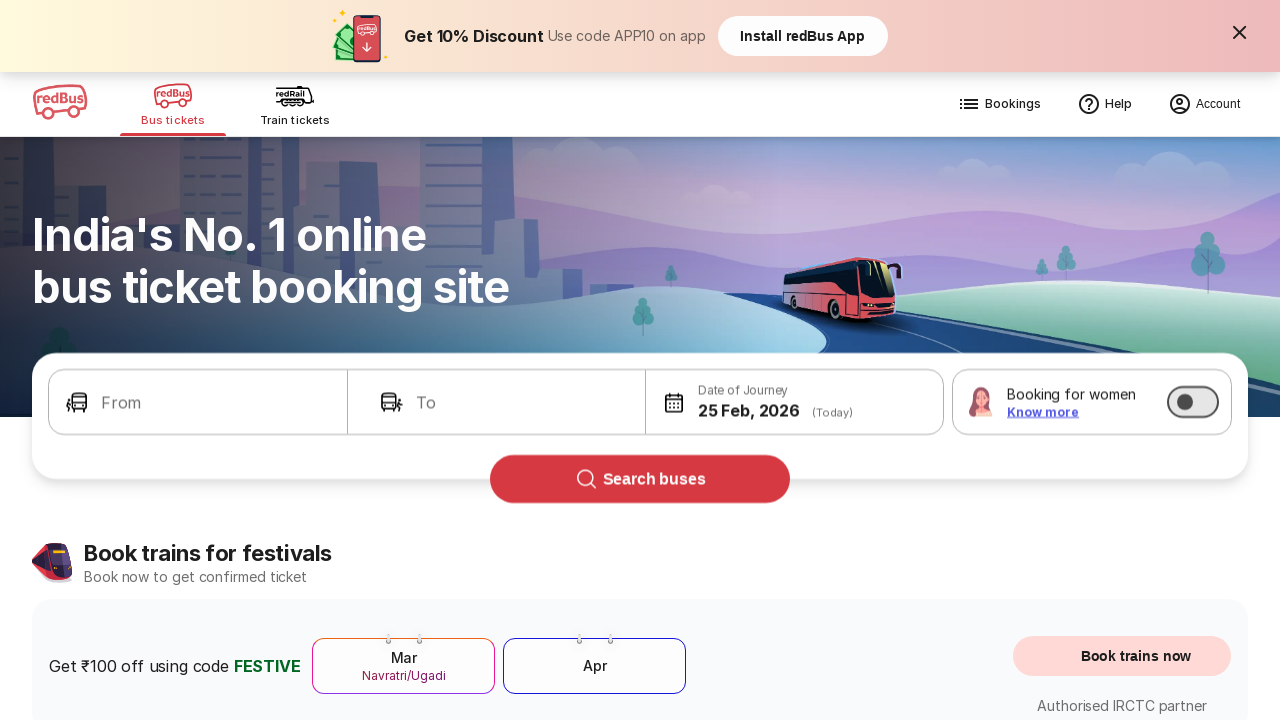

Waited for RedBus website to load completely (networkidle state)
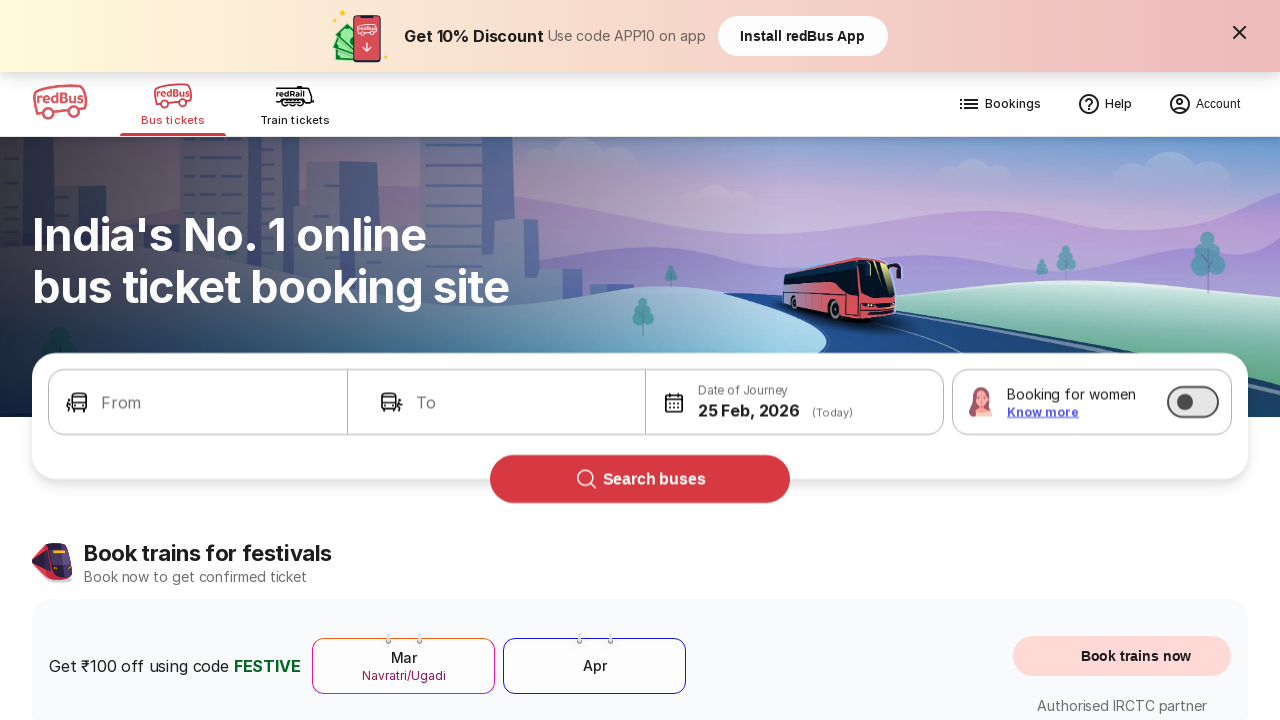

Verified body element is present on the page
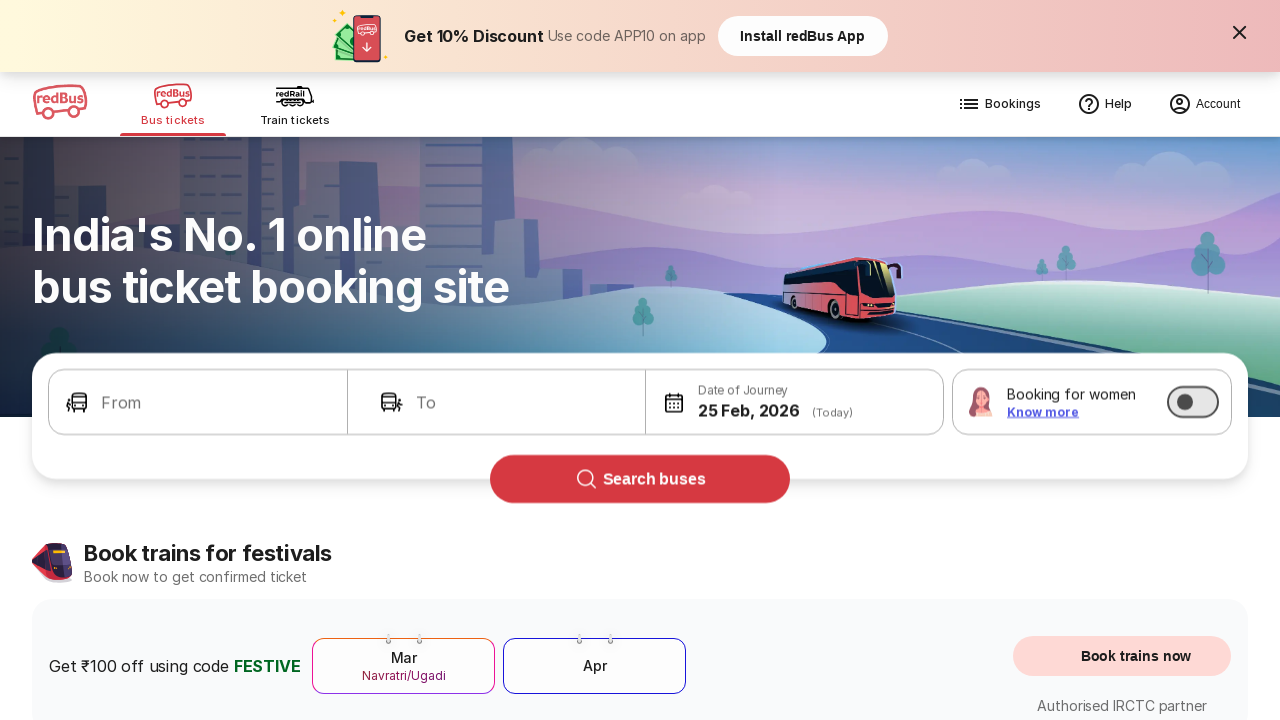

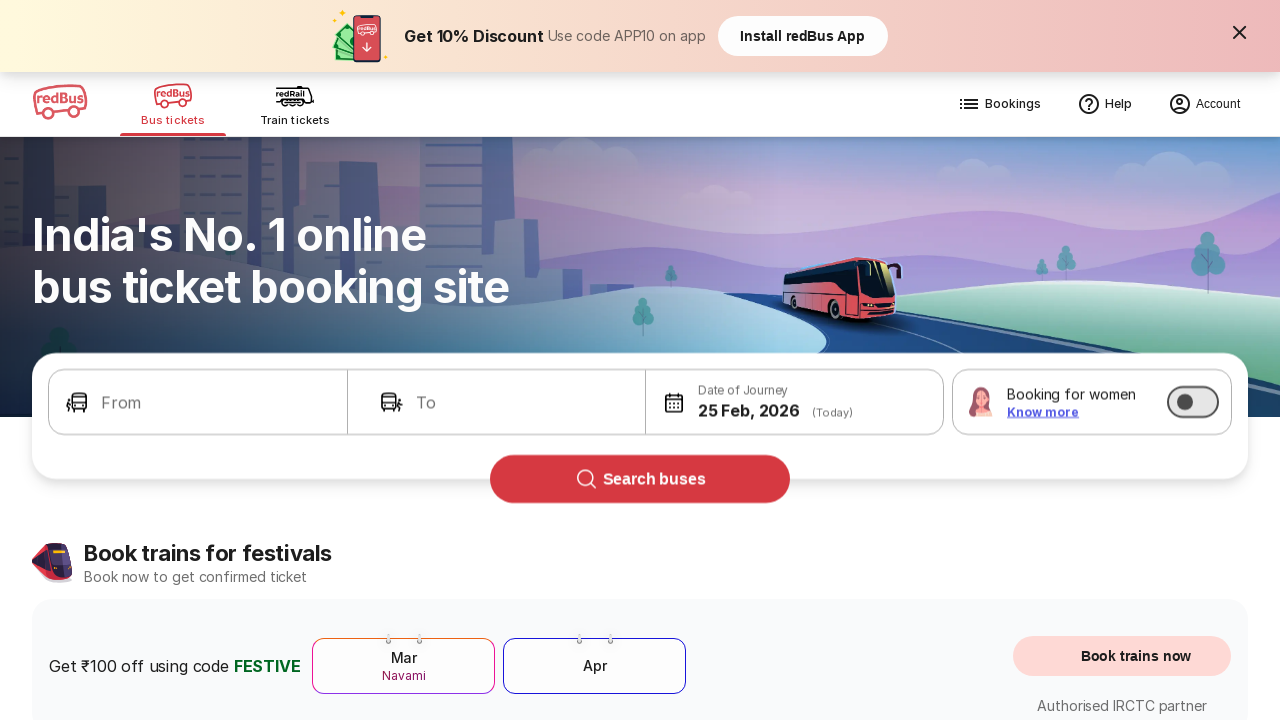